Tests the registration form by selecting the male gender radio button option and verifying the element's attributes

Starting URL: http://demo.automationtesting.in/Register.html

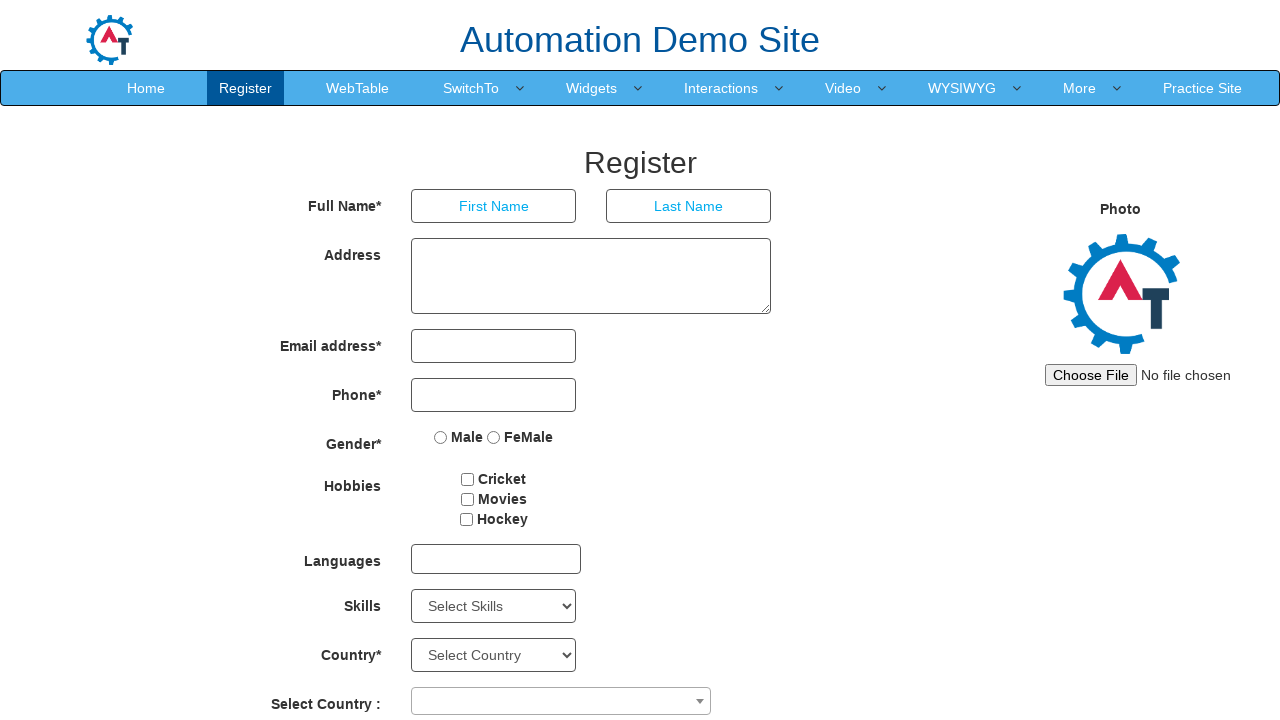

Clicked the male gender radio button at (441, 437) on input[name='radiooptions']
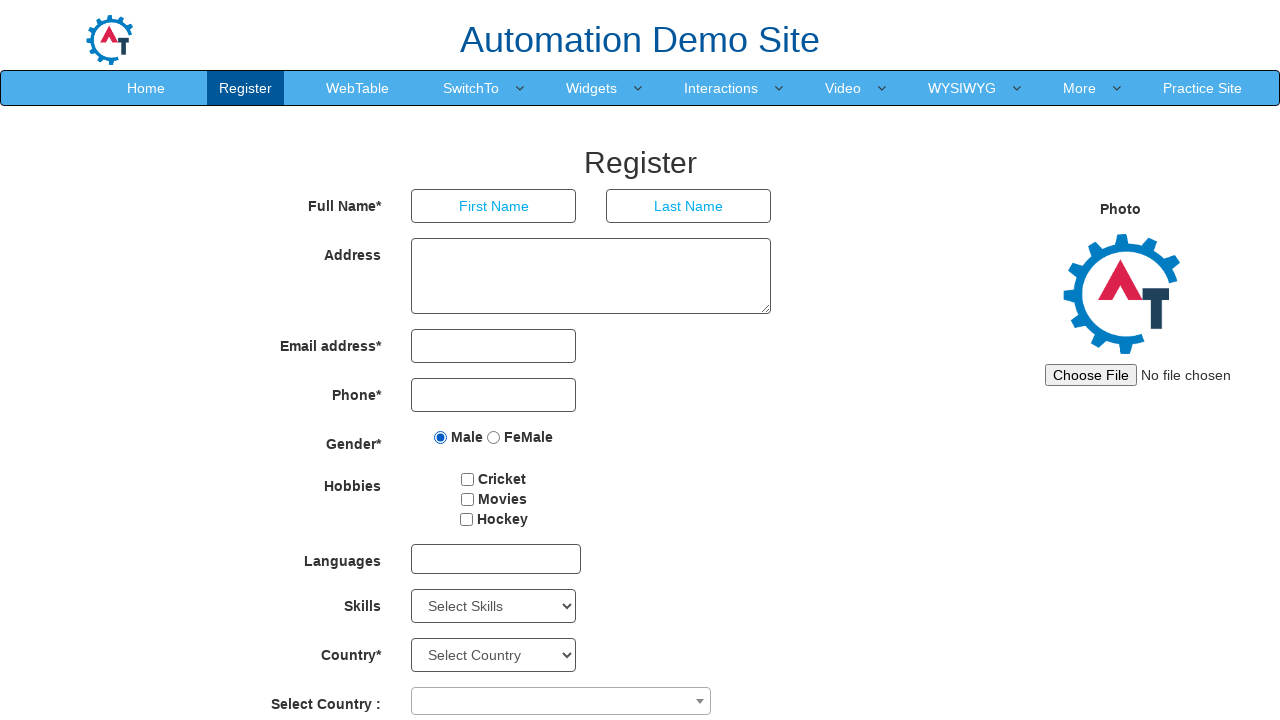

Verified that the male gender radio button is selected
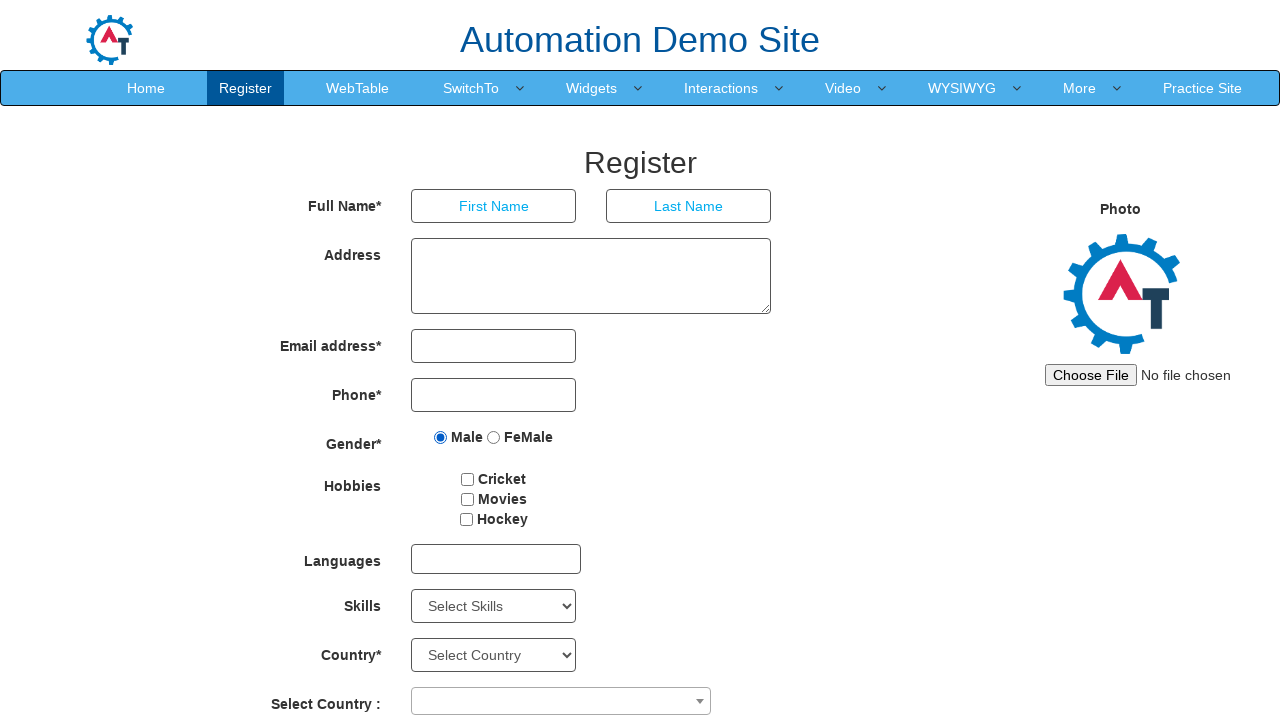

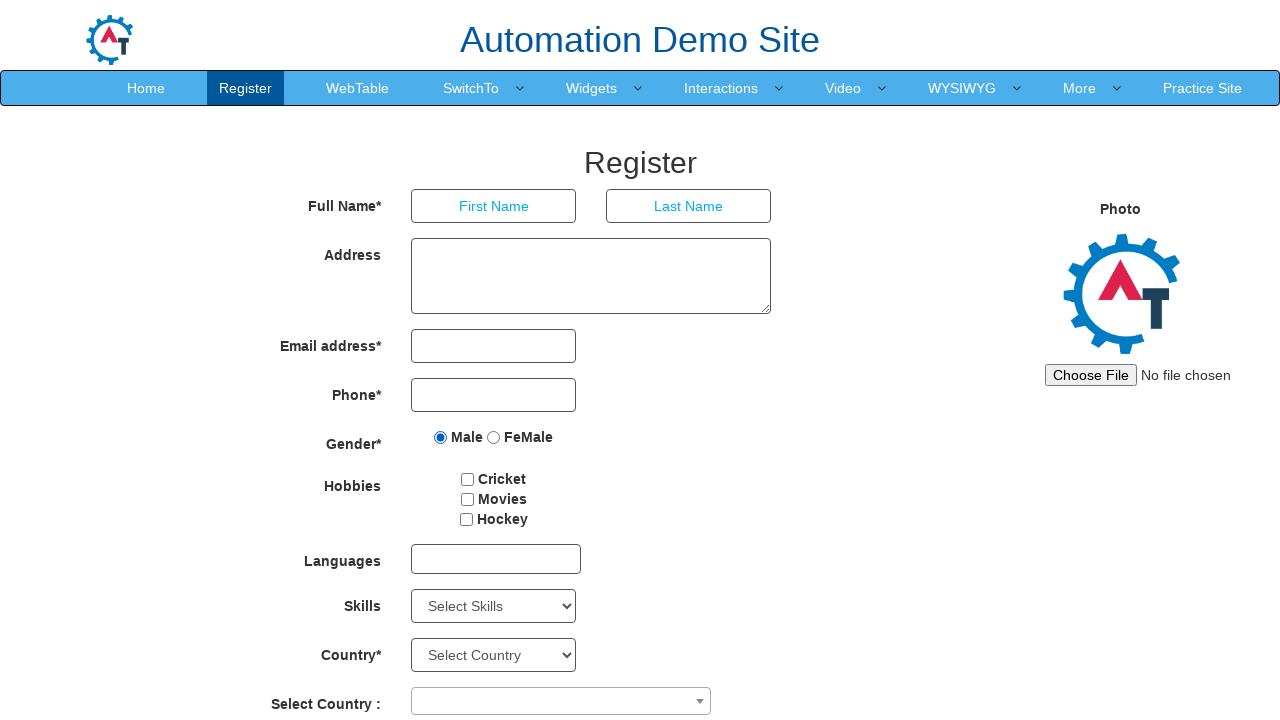